Tests the search functionality on 99-bottles-of-beer.net by navigating to the search page, entering "java" as a search term, submitting the search, and verifying the search term persists.

Starting URL: https://www.99-bottles-of-beer.net/

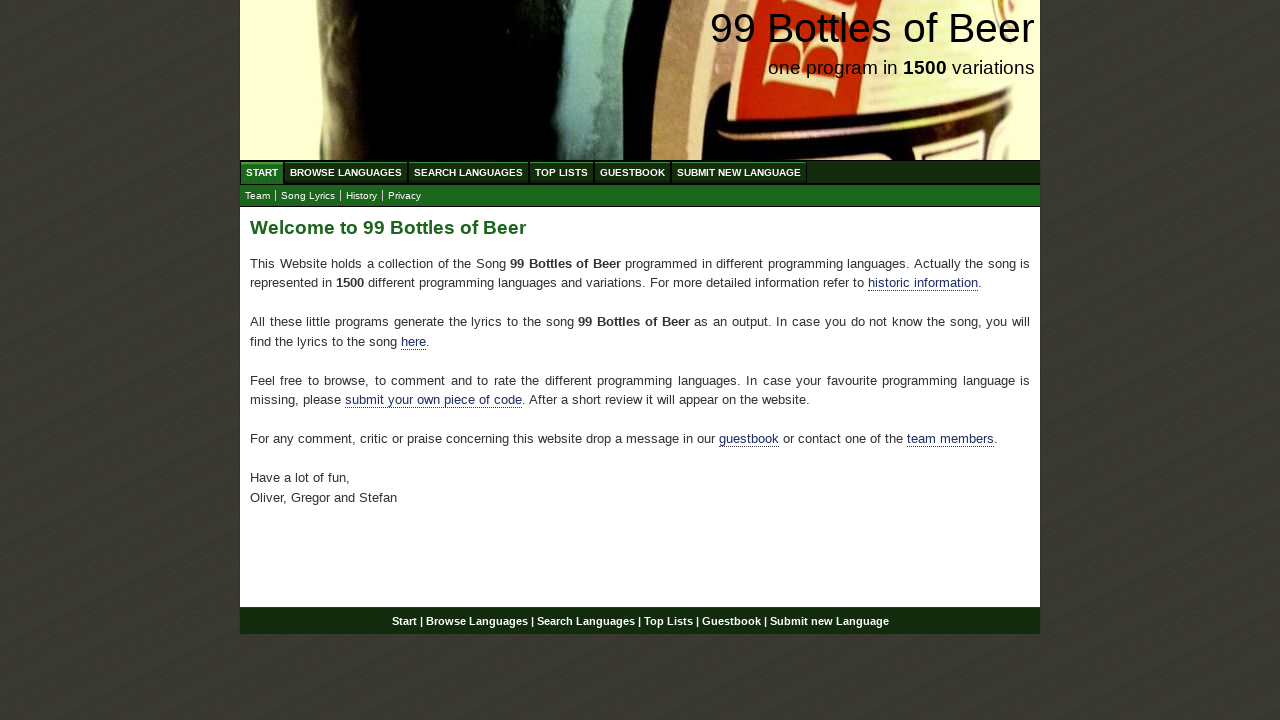

Clicked on Search menu link at (468, 172) on xpath=//ul[@id='menu']/li/a[@href='/search.html']
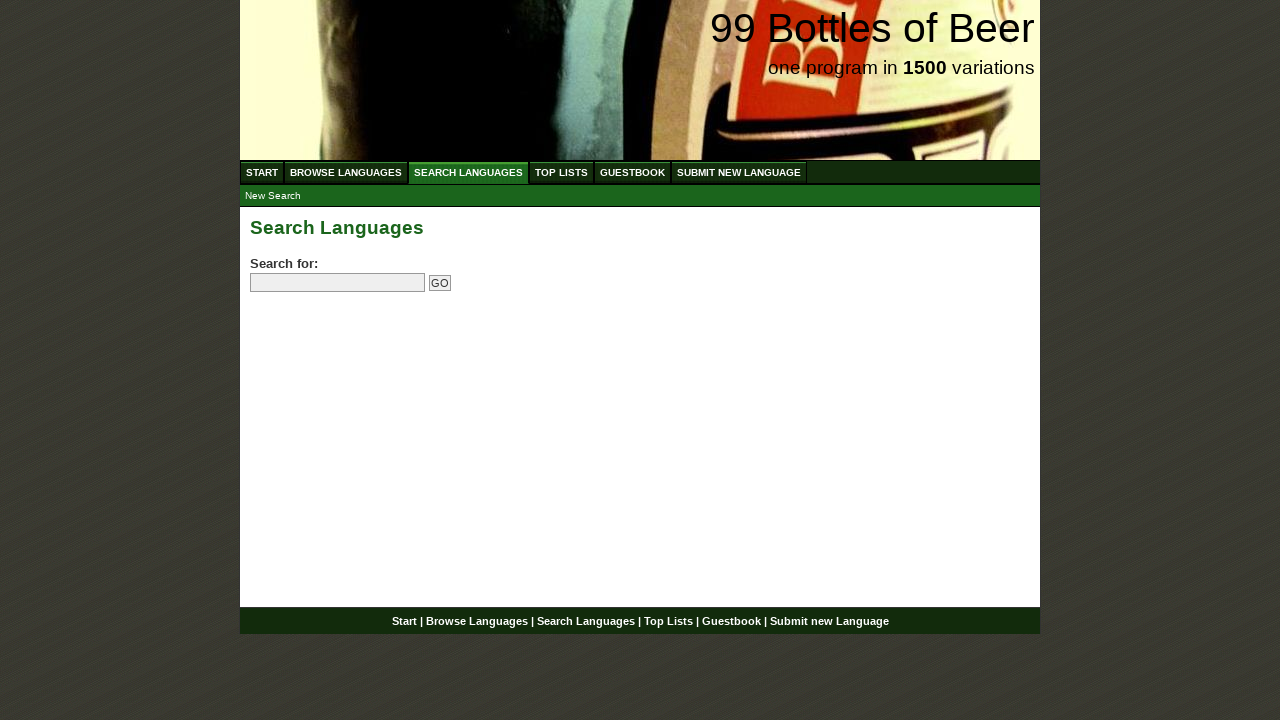

Filled search field with 'java' on //form[@id='searchlanguages']/p/input[@name='search']
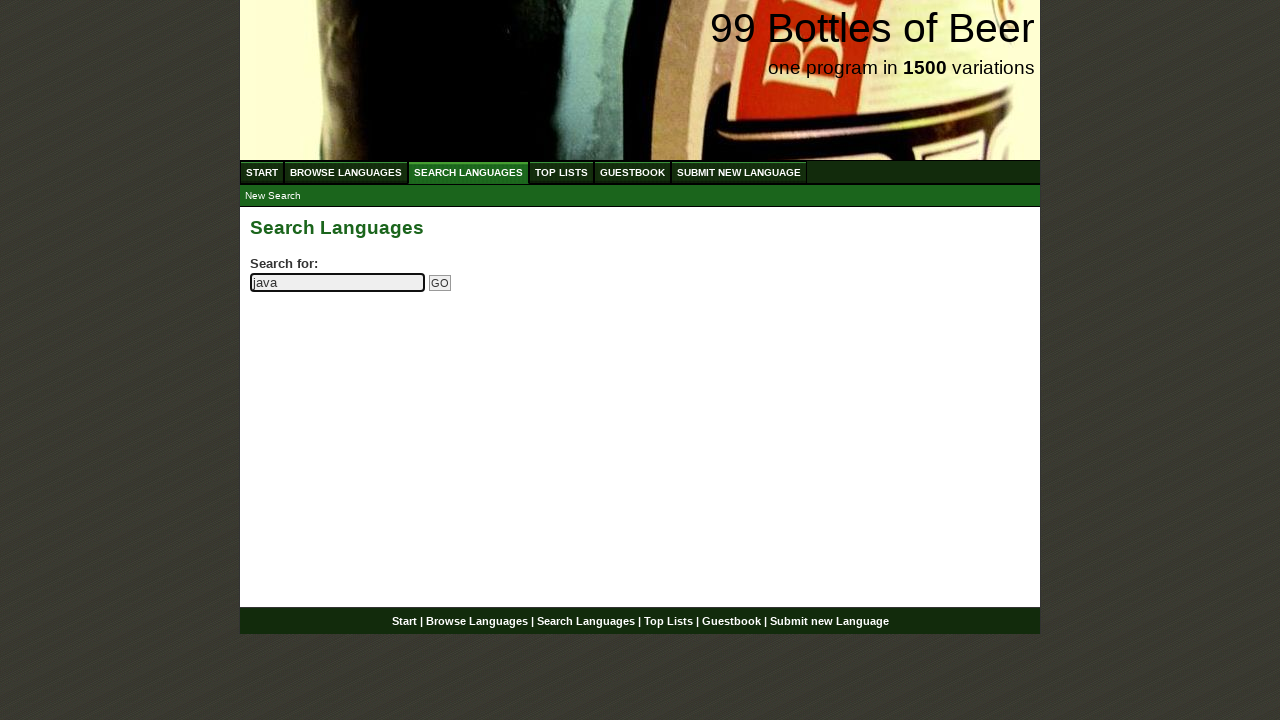

Clicked submit search button at (440, 283) on input[name='submitsearch']
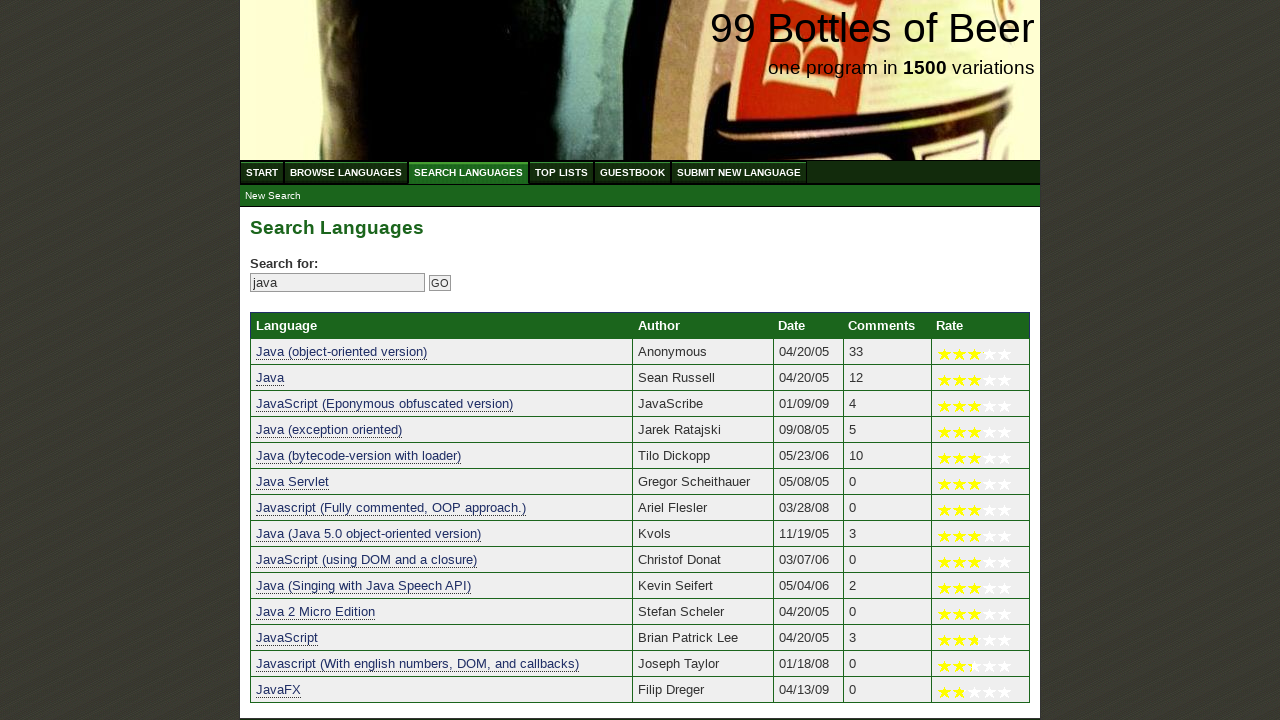

Search results page loaded and search field is visible
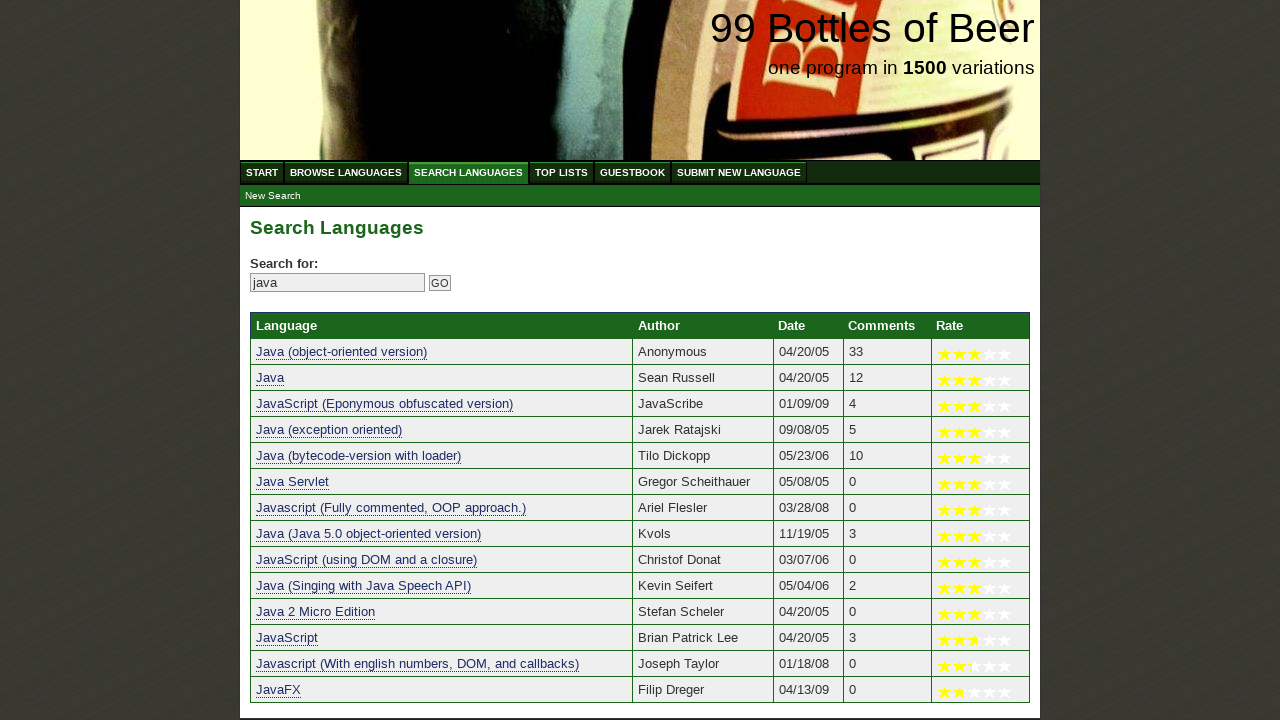

Retrieved search field value to verify persistence
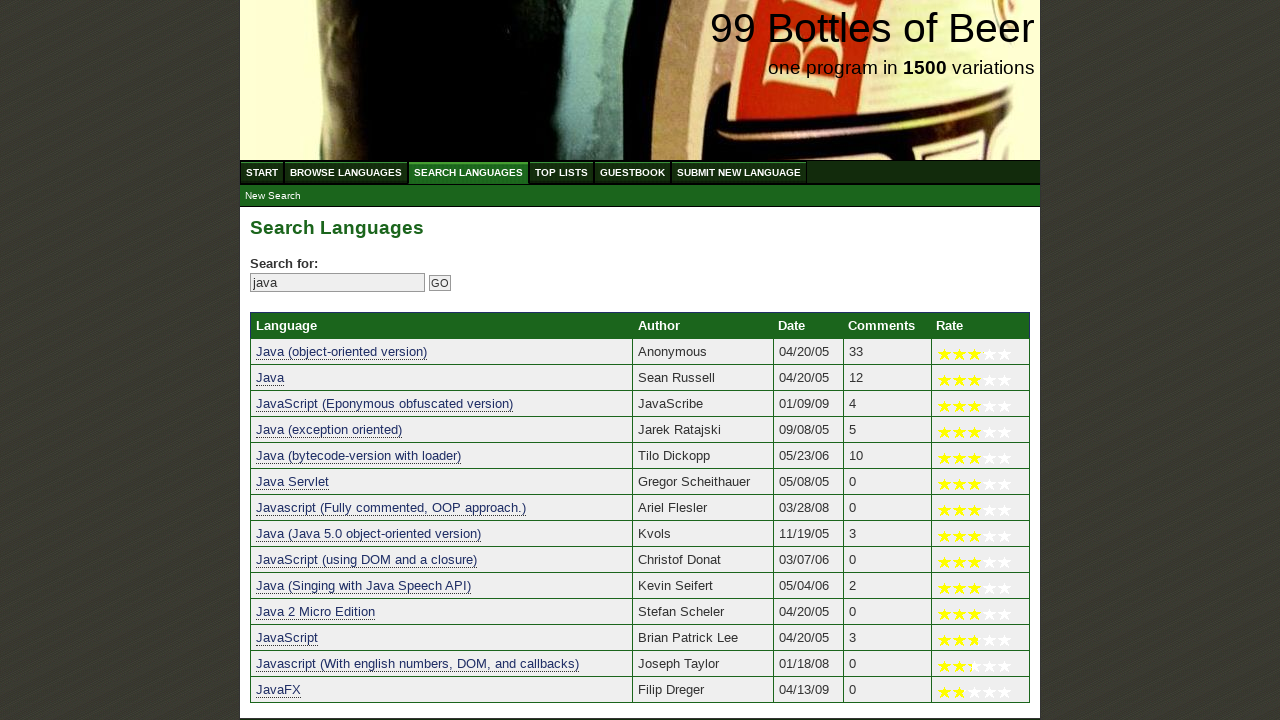

Verified that search term 'java' persists in search field
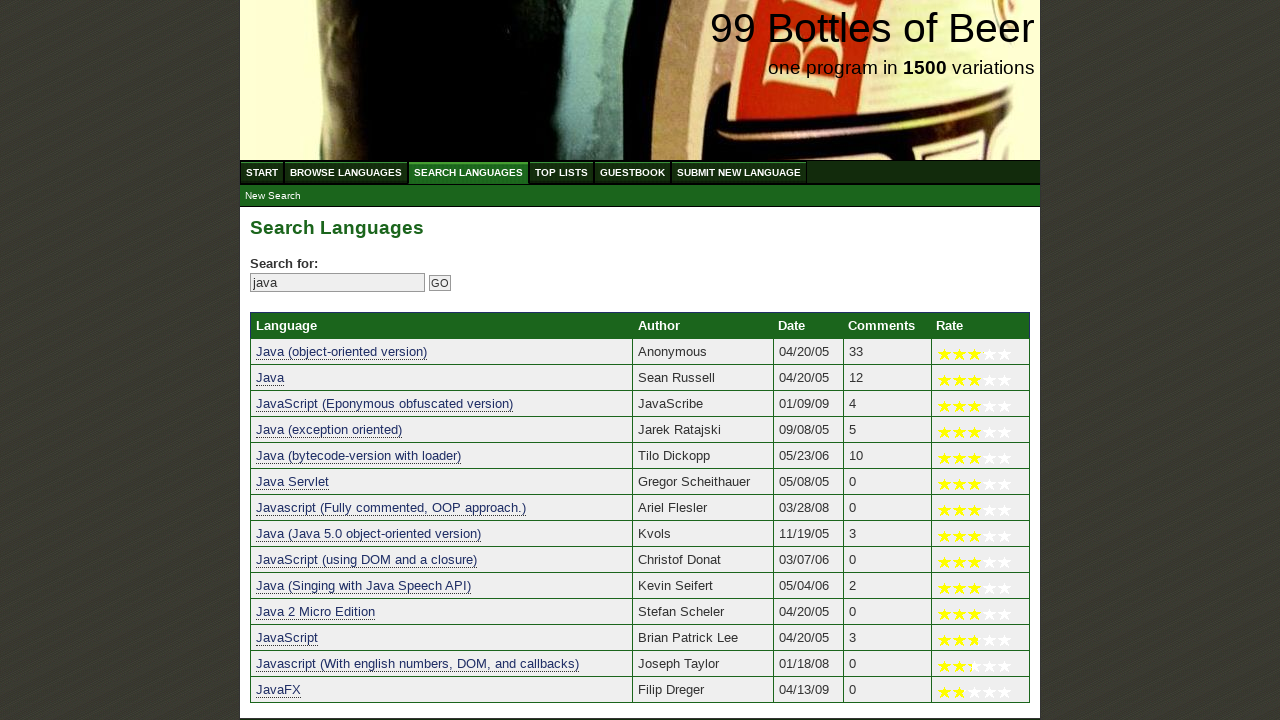

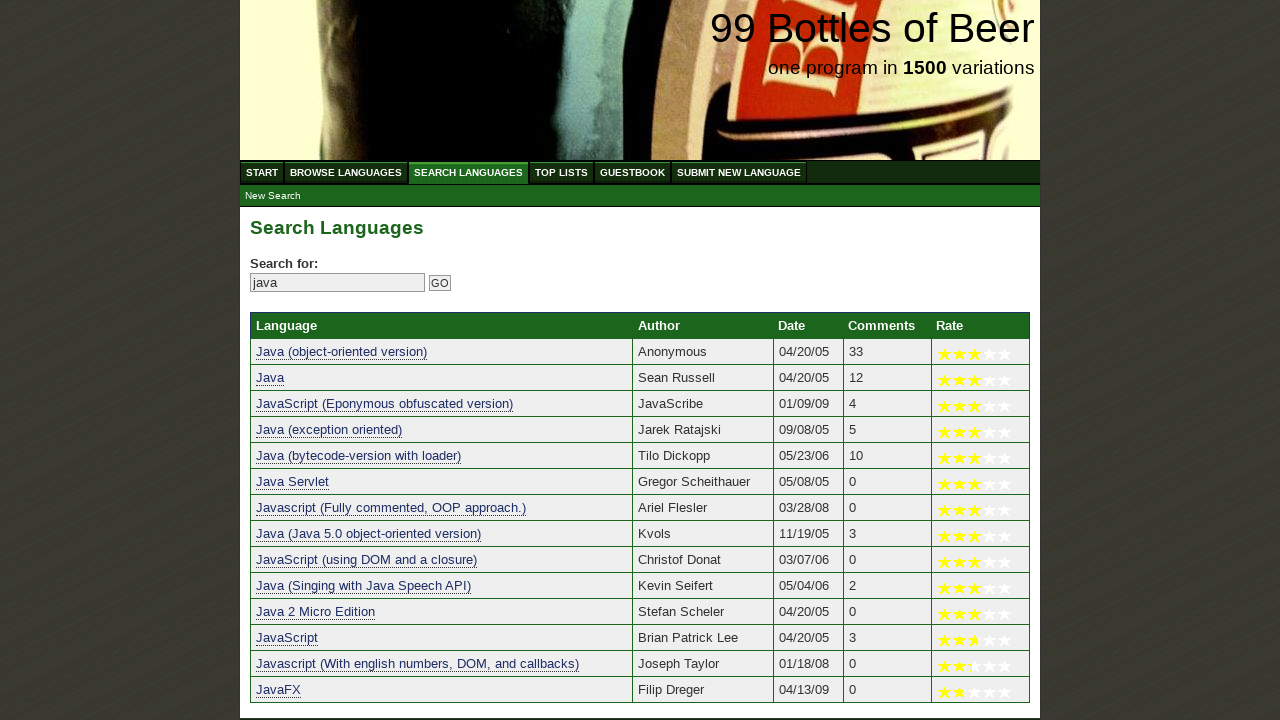